Navigates to RedBus website with browser notifications disabled

Starting URL: https://www.redbus.in/

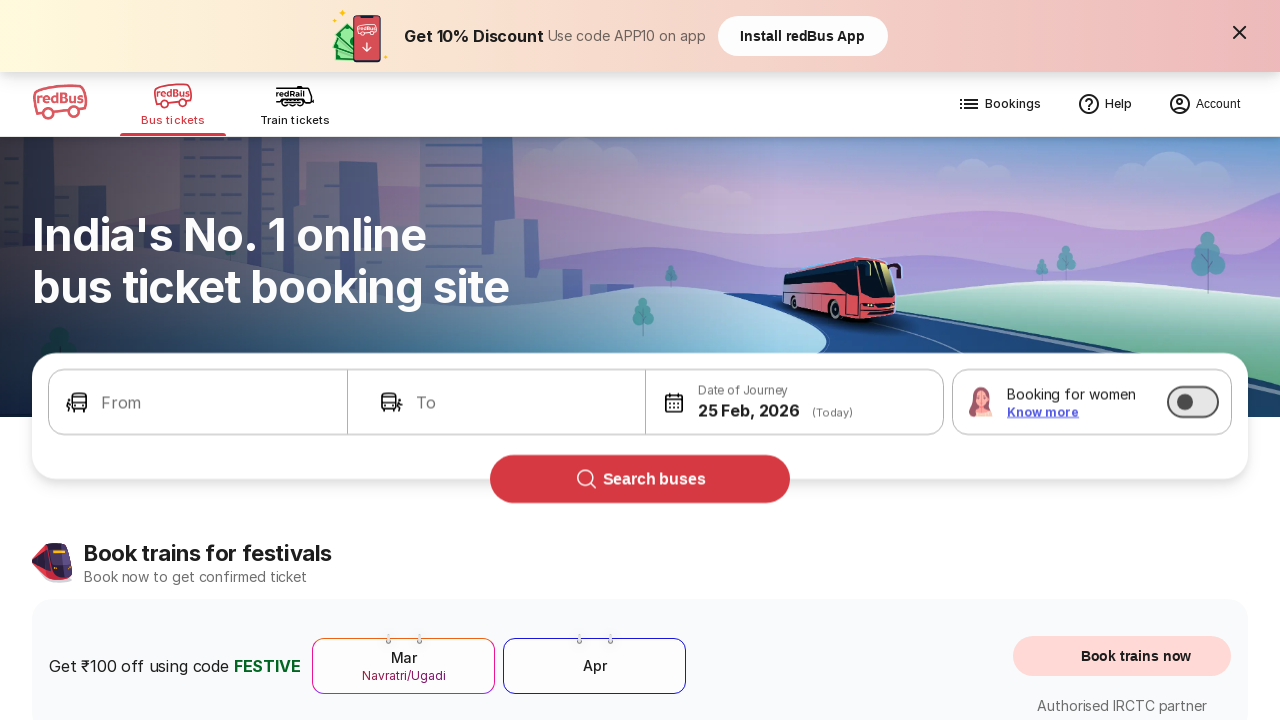

RedBus website loaded with network idle state (browser notifications disabled)
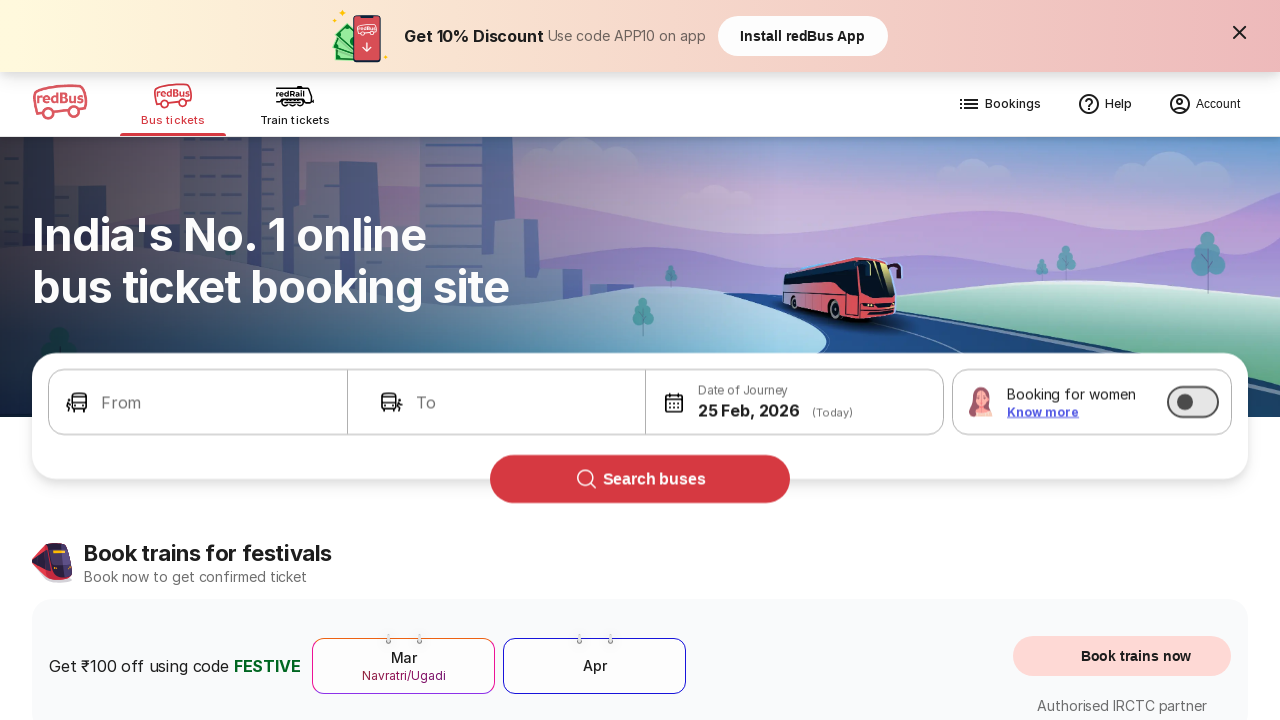

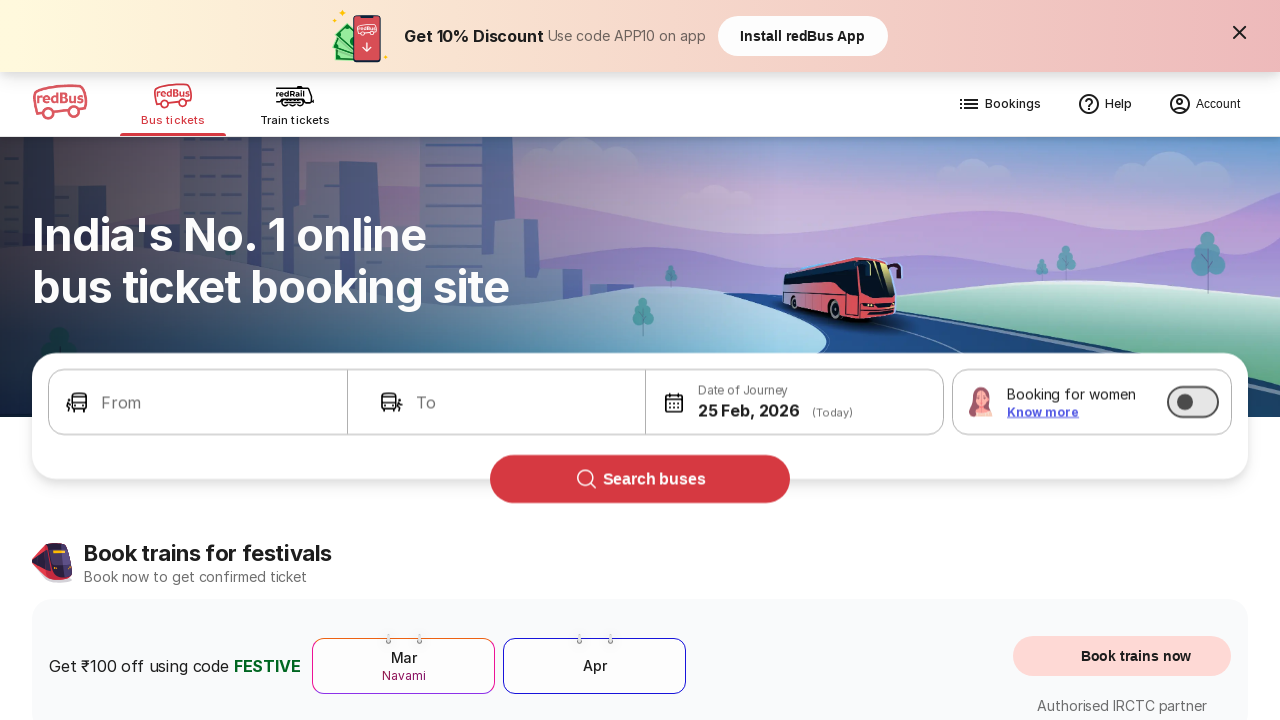